Clicks the Next button on Gmail without entering an email to trigger and verify the error message display

Starting URL: https://www.gmail.com

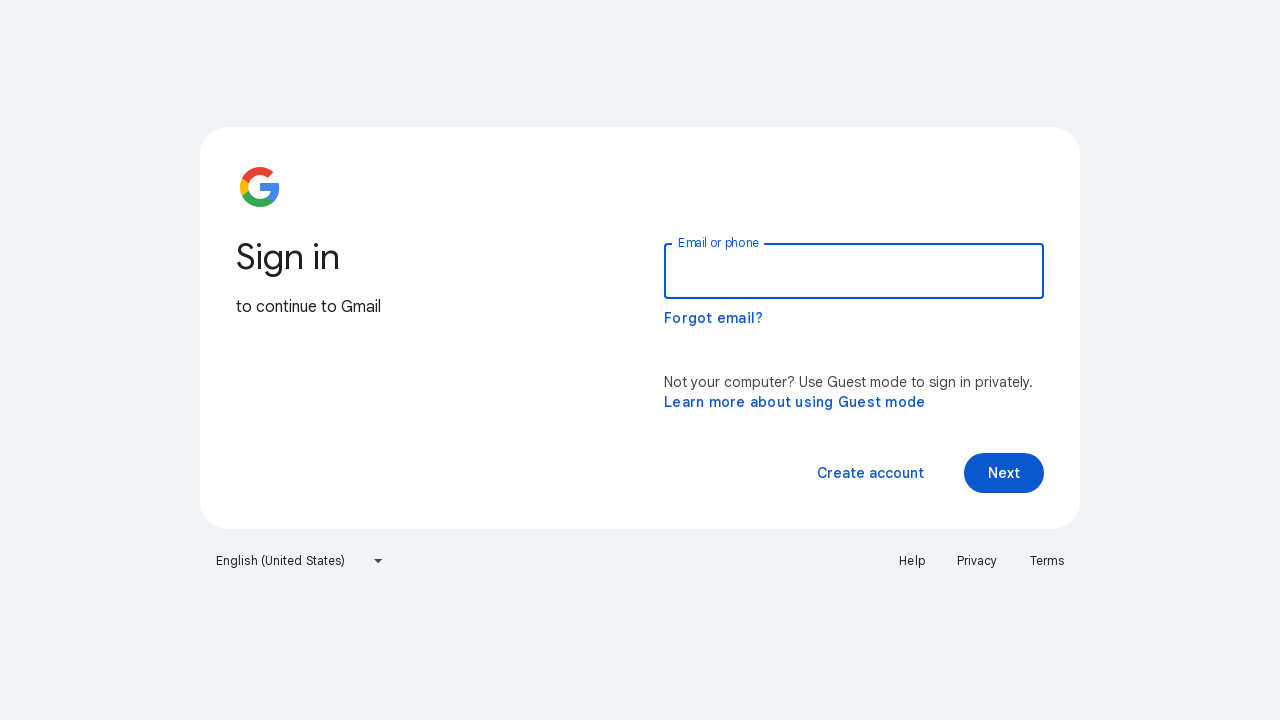

Clicked Next button without entering email address at (1004, 473) on xpath=//span[.='Next']
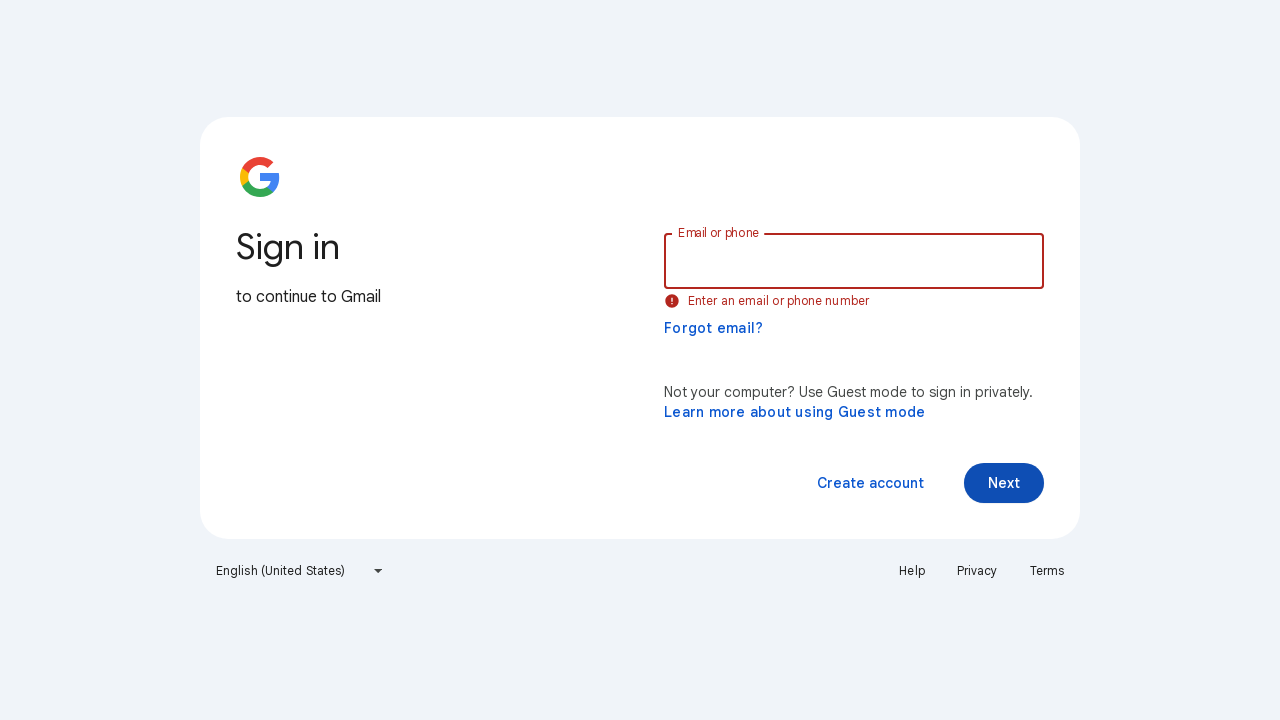

Error message appeared confirming email is required
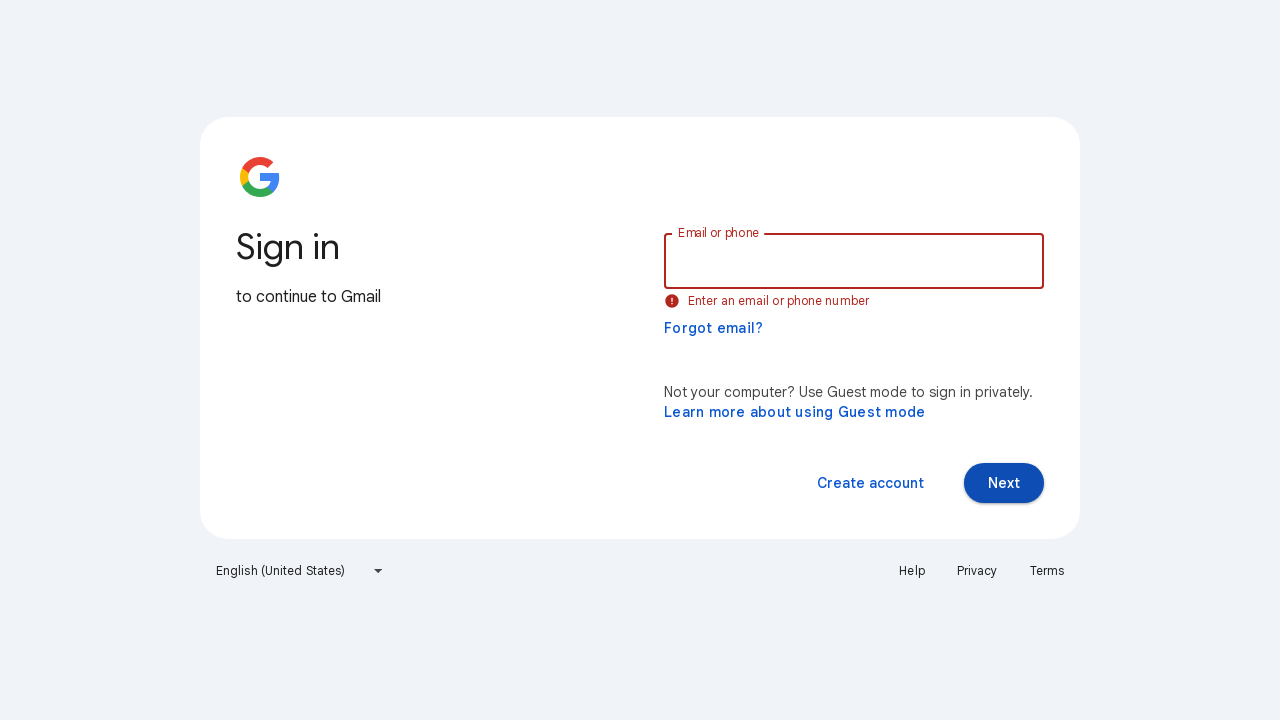

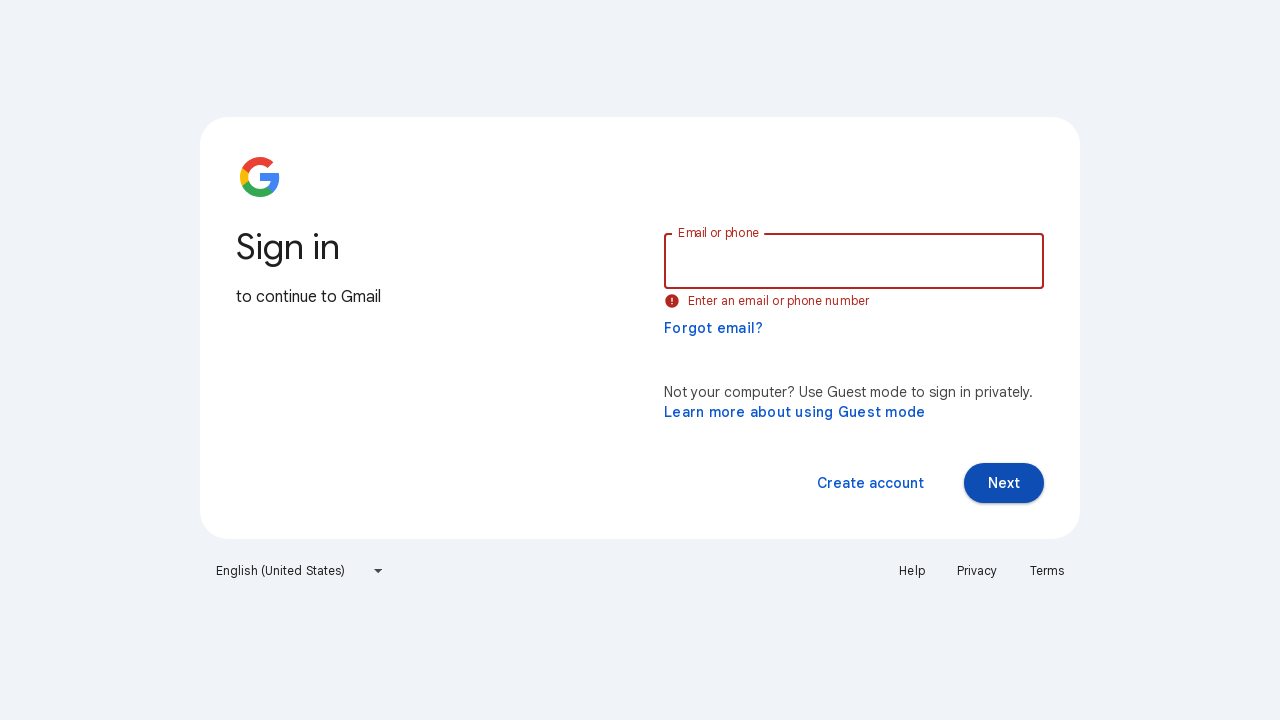